Tests that clicking the Home link navigates back to the homepage from the products page.

Starting URL: https://webshop-agil-testautomatiserare.netlify.app/products

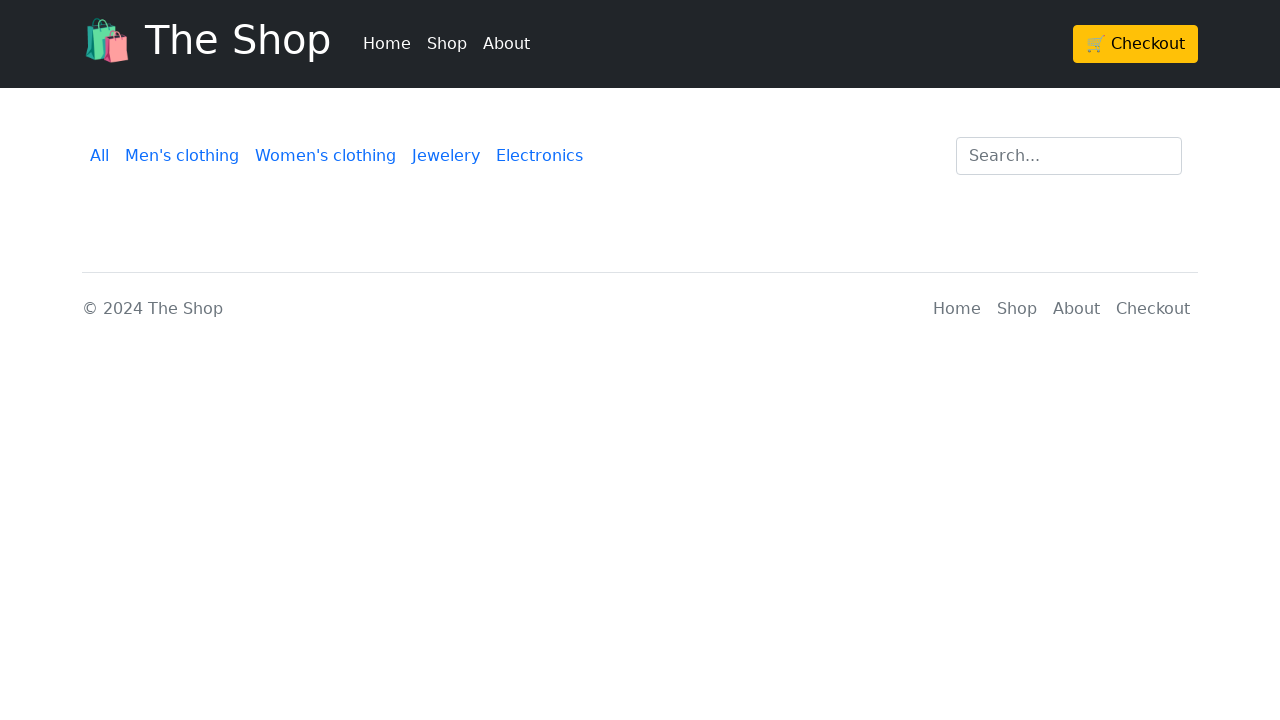

Clicked Home link in header navigation at (387, 44) on body > header > div > div > ul > li:nth-child(1) > a
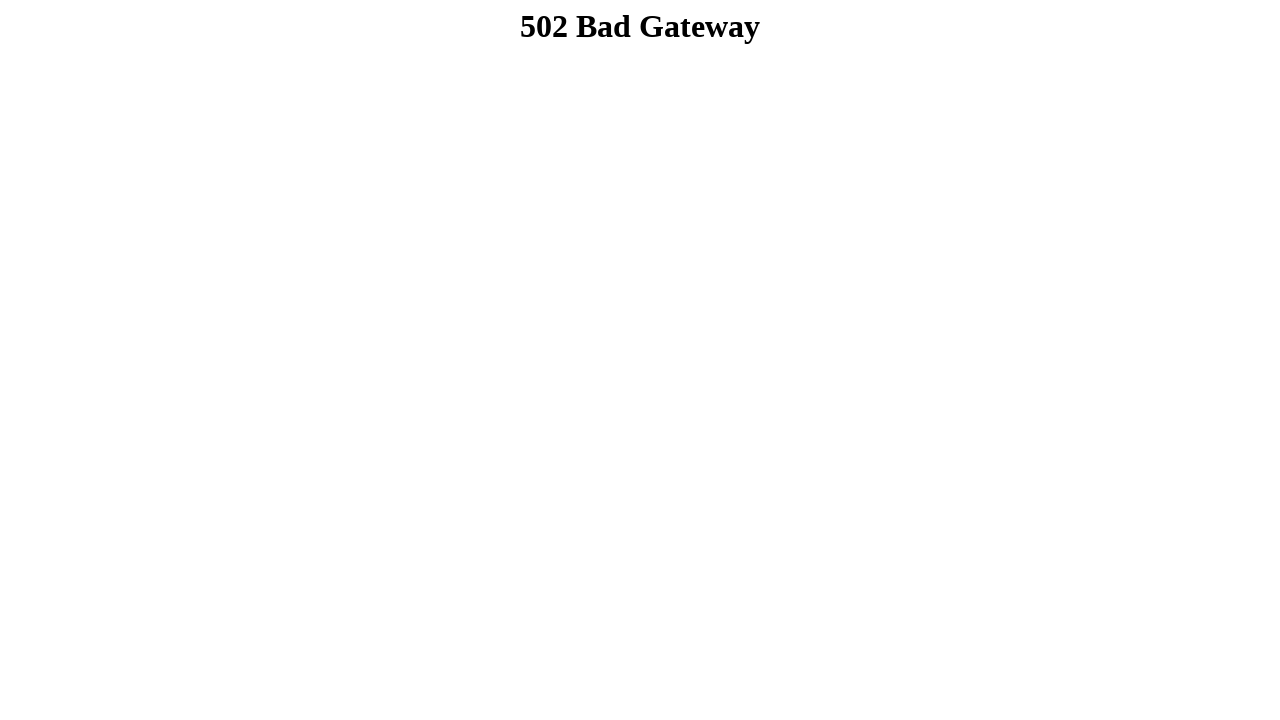

Navigation to homepage completed
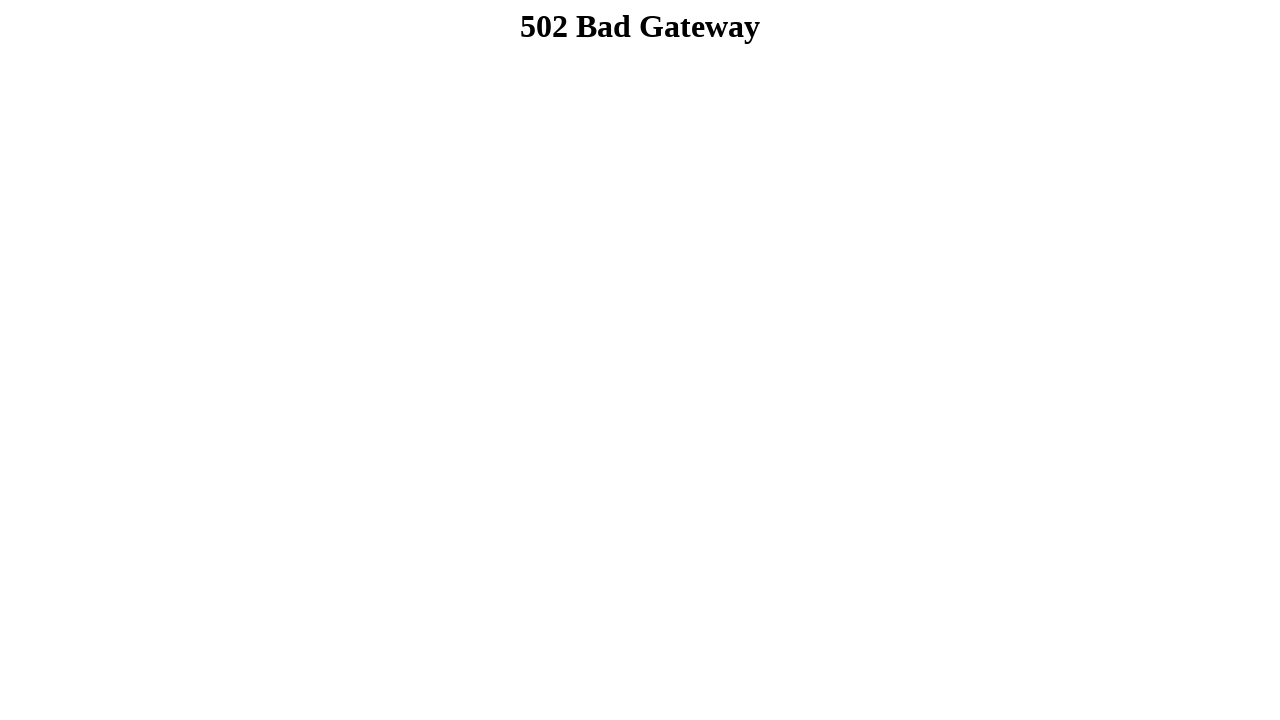

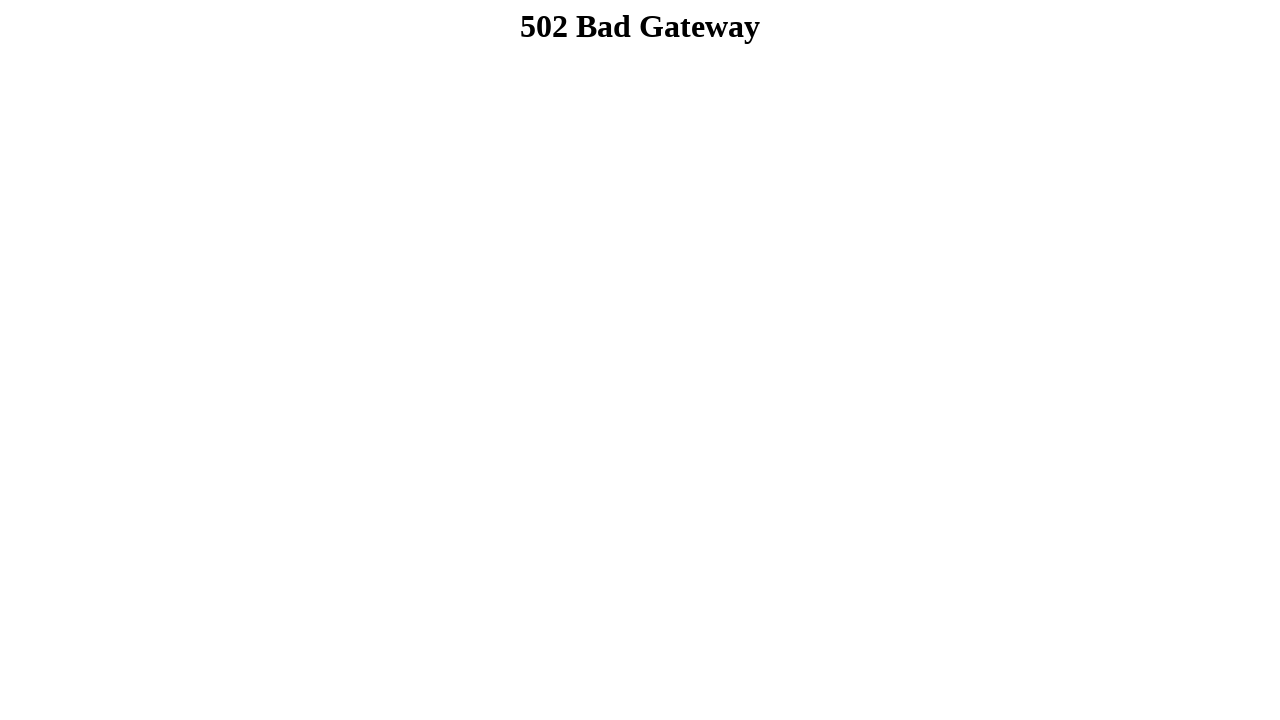